Tests the jQuery UI selectable widget by selecting multiple non-consecutive items (1st, 3rd, and 5th) using Ctrl+click

Starting URL: https://jqueryui.com/selectable/

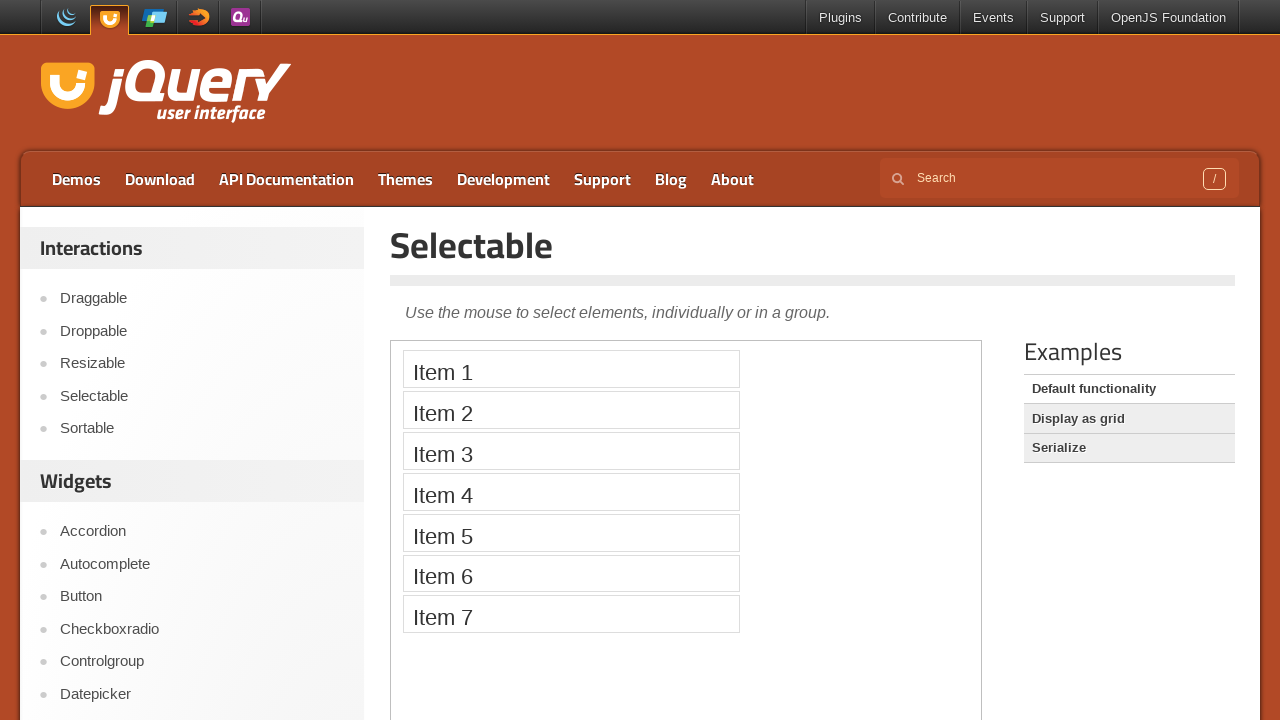

Located the iframe containing the selectable widget
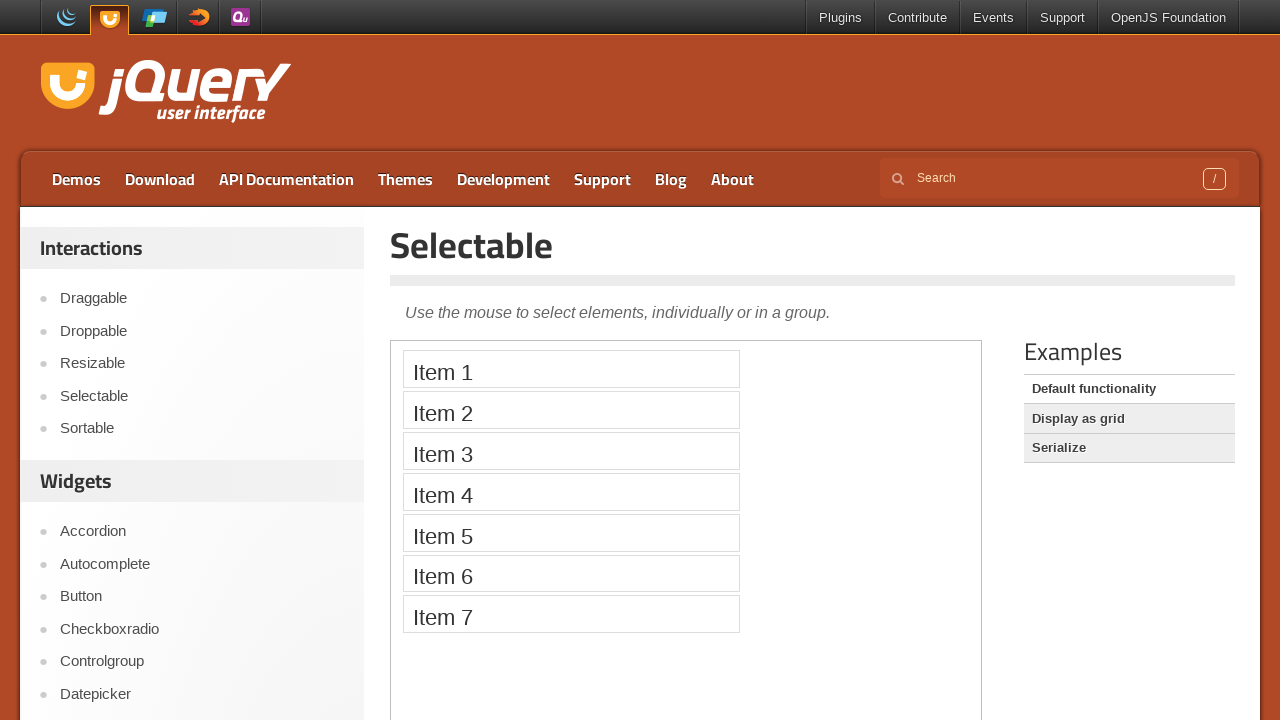

Located the 1st selectable item
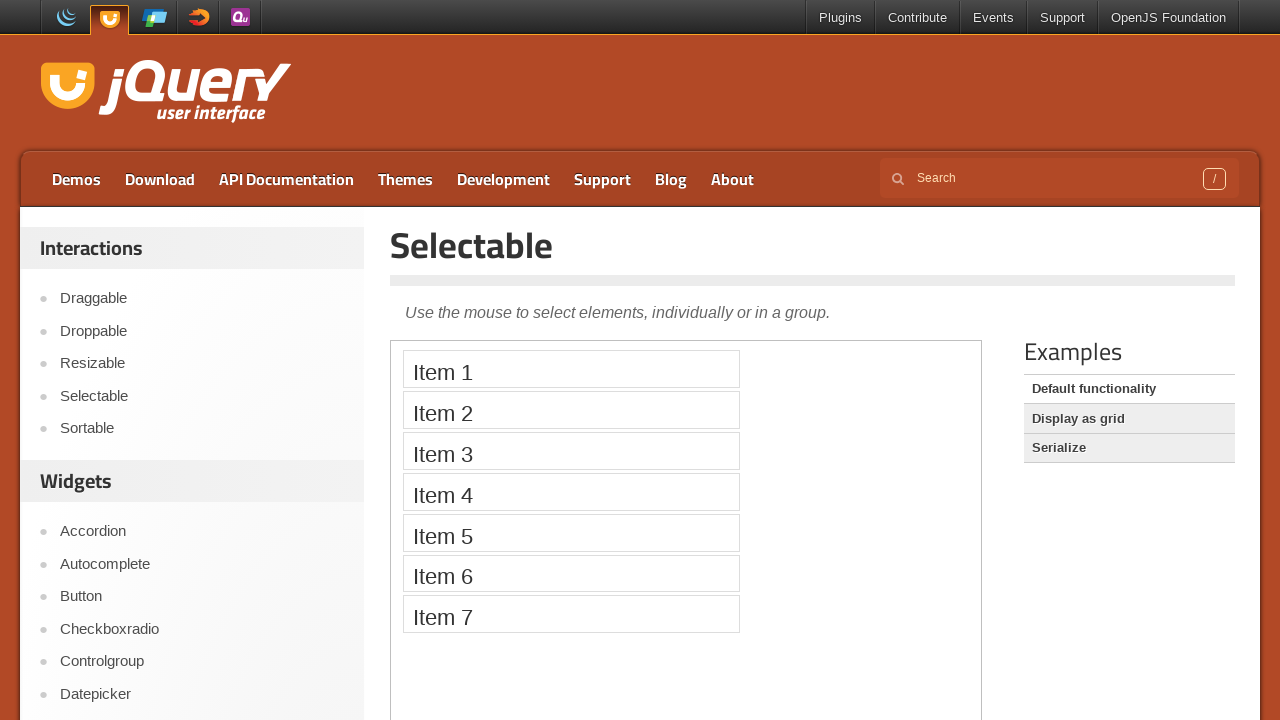

Located the 3rd selectable item
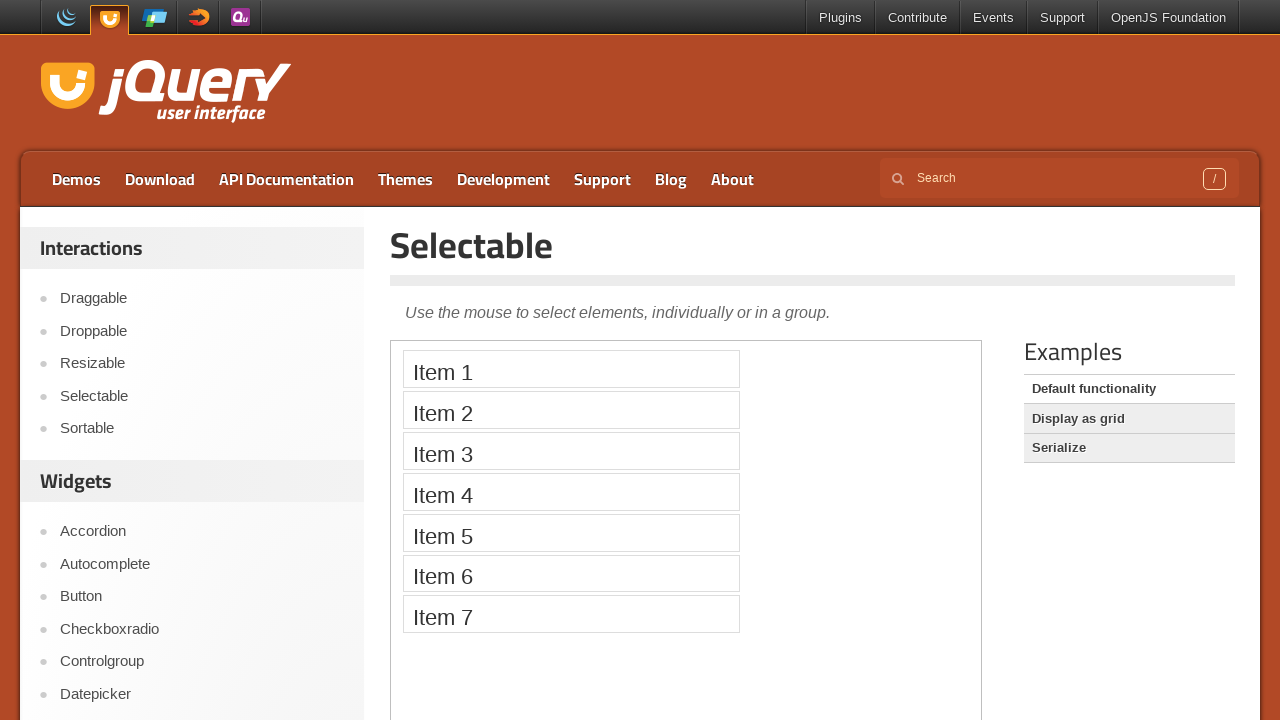

Located the 5th selectable item
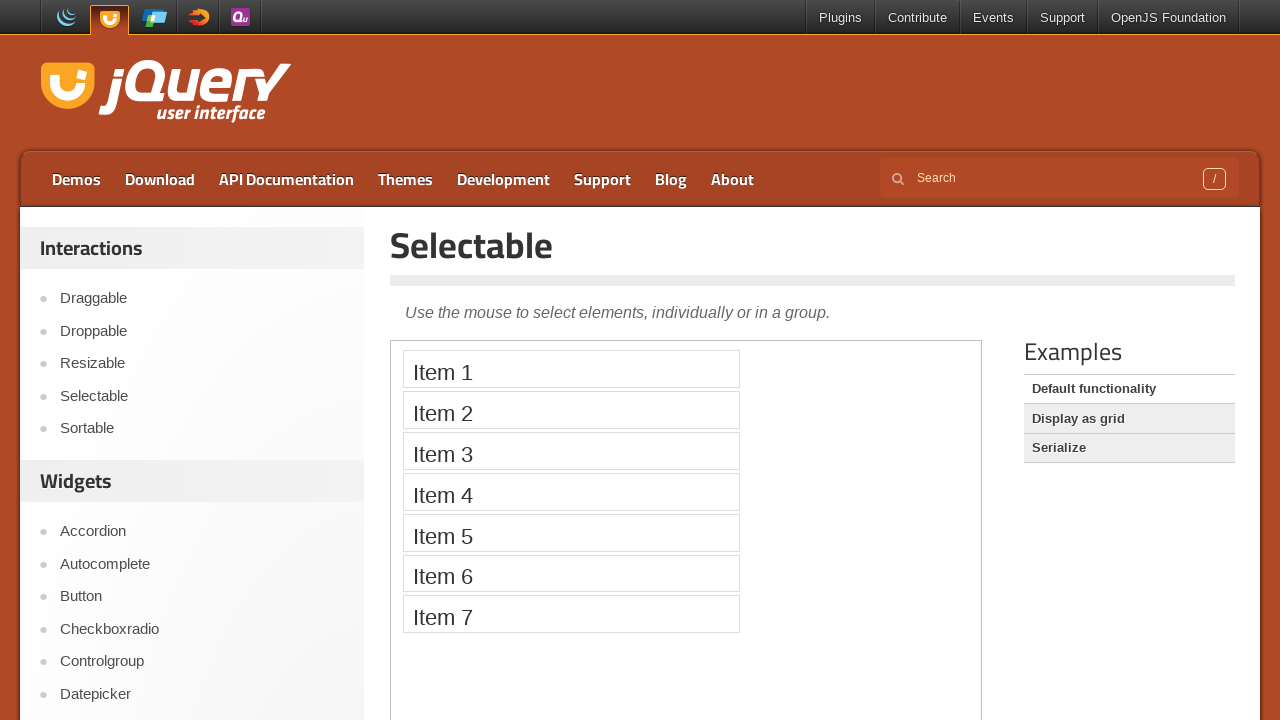

Ctrl+clicked the 1st selectable item at (571, 369) on iframe >> nth=0 >> internal:control=enter-frame >> xpath=//ol[@id='selectable']/
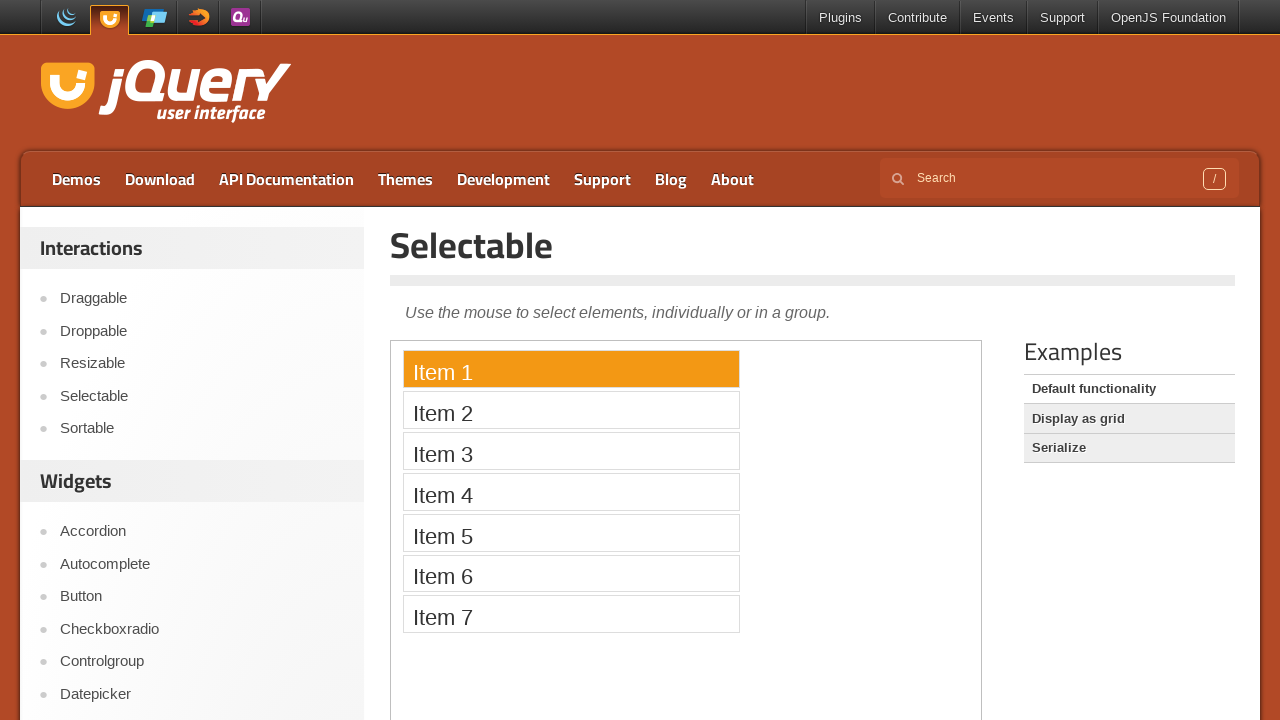

Ctrl+clicked the 3rd selectable item at (571, 451) on iframe >> nth=0 >> internal:control=enter-frame >> xpath=//ol[@id='selectable']/
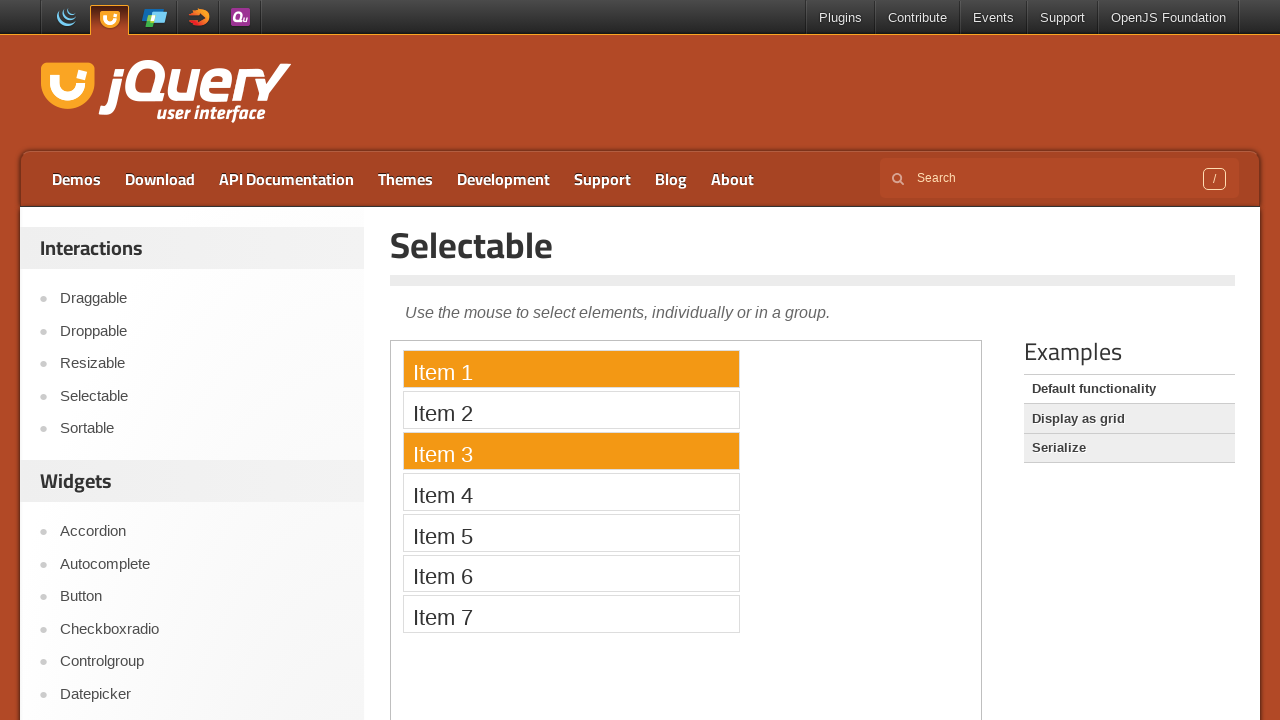

Ctrl+clicked the 5th selectable item at (571, 532) on iframe >> nth=0 >> internal:control=enter-frame >> xpath=//ol[@id='selectable']/
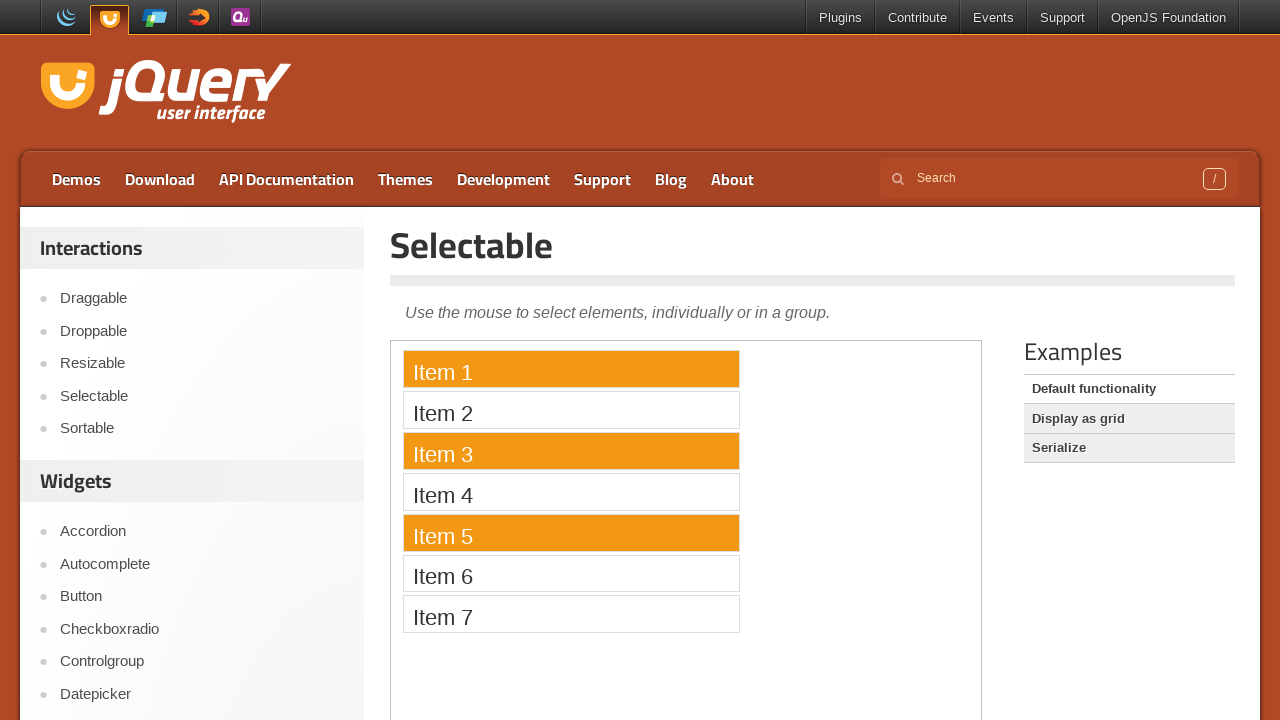

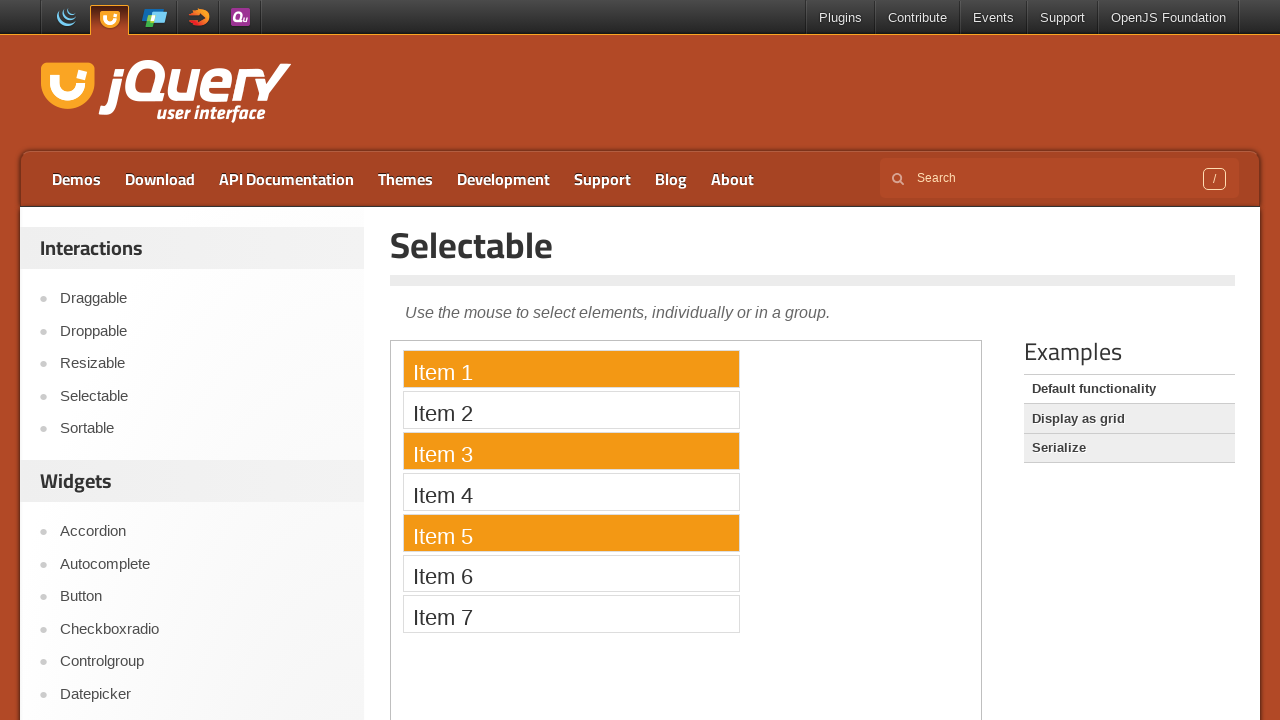